Tests a math problem solver by reading two numbers, calculating their sum, selecting the result from a dropdown, and submitting the form

Starting URL: http://suninjuly.github.io/selects1.html

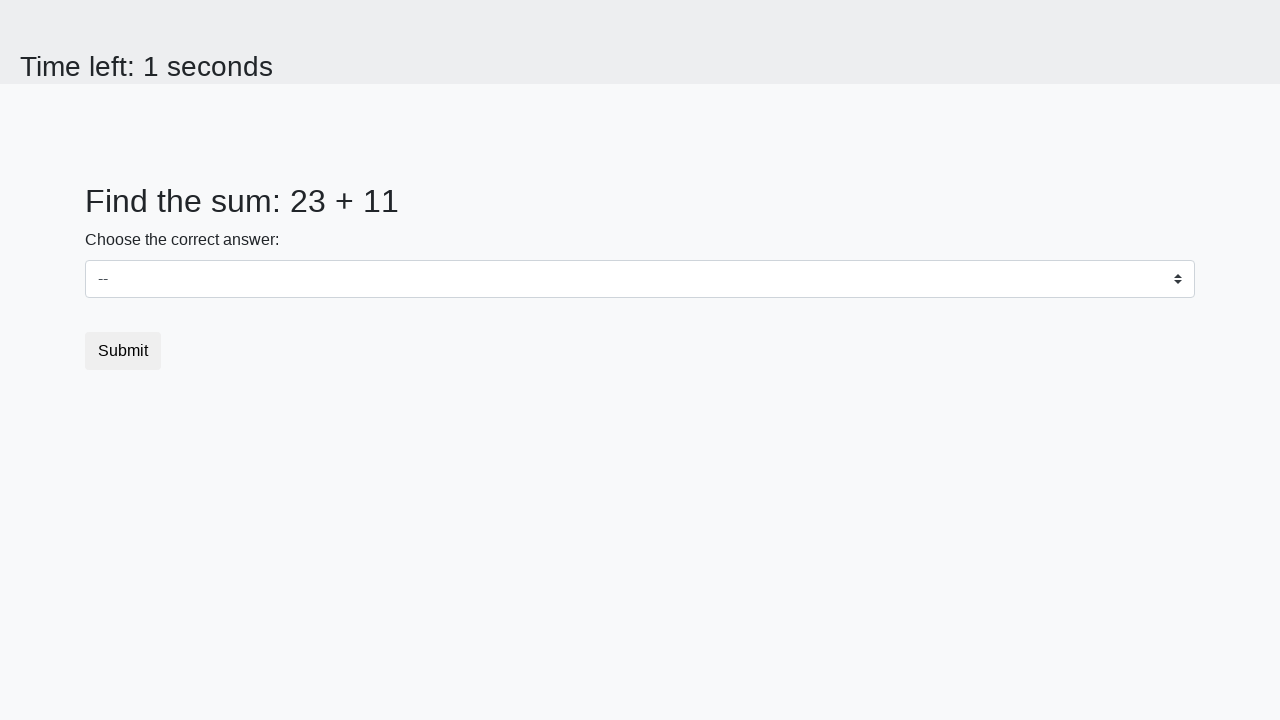

Retrieved first number from #num1 element
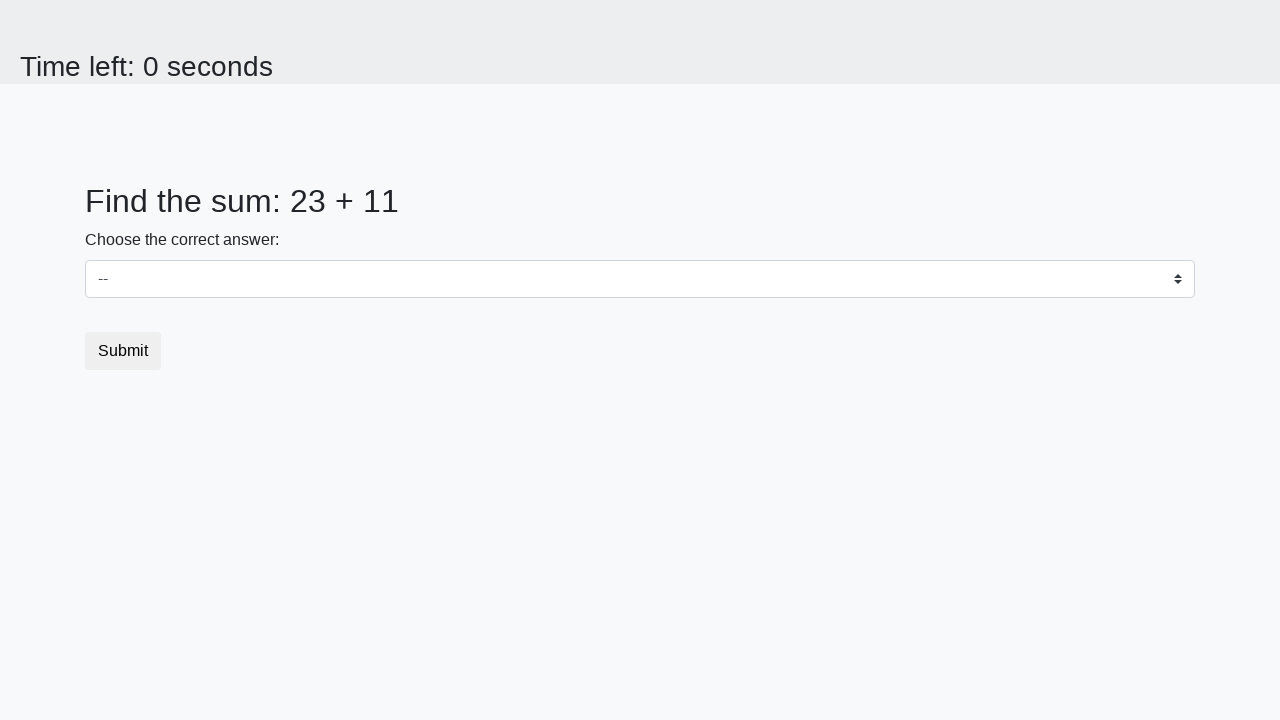

Retrieved second number from #num2 element
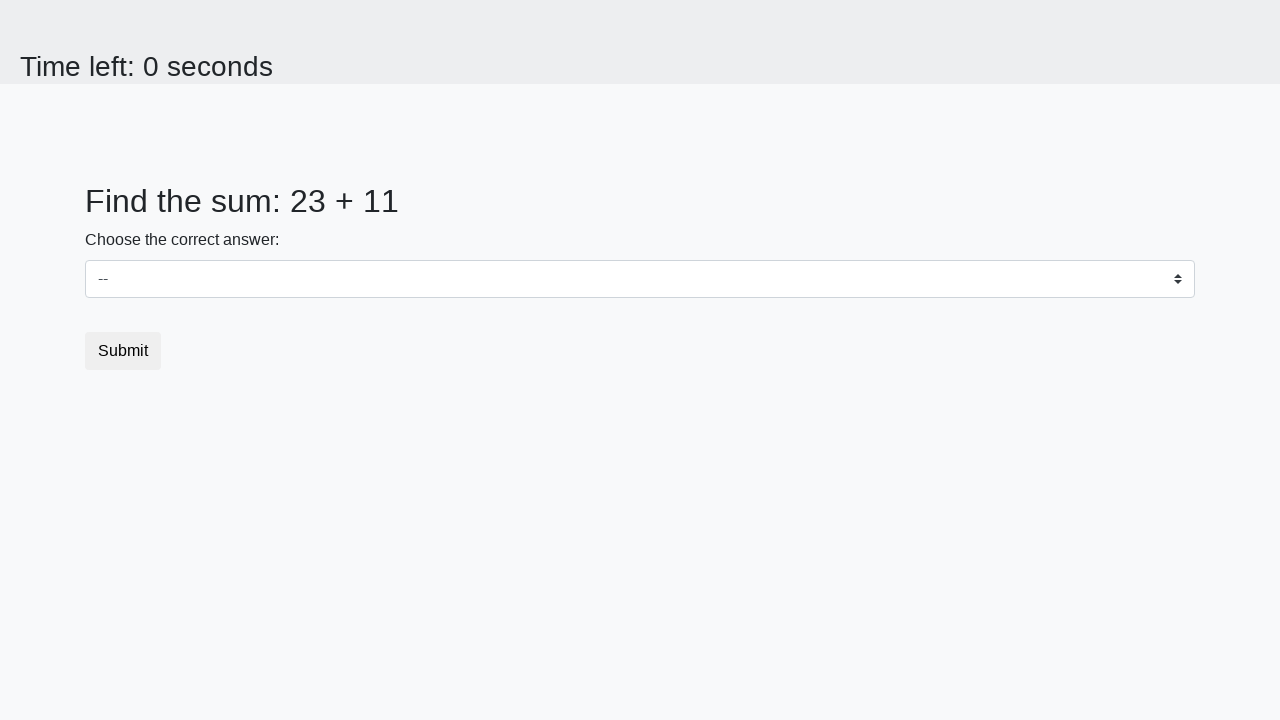

Calculated sum of 23 + 11 = 34
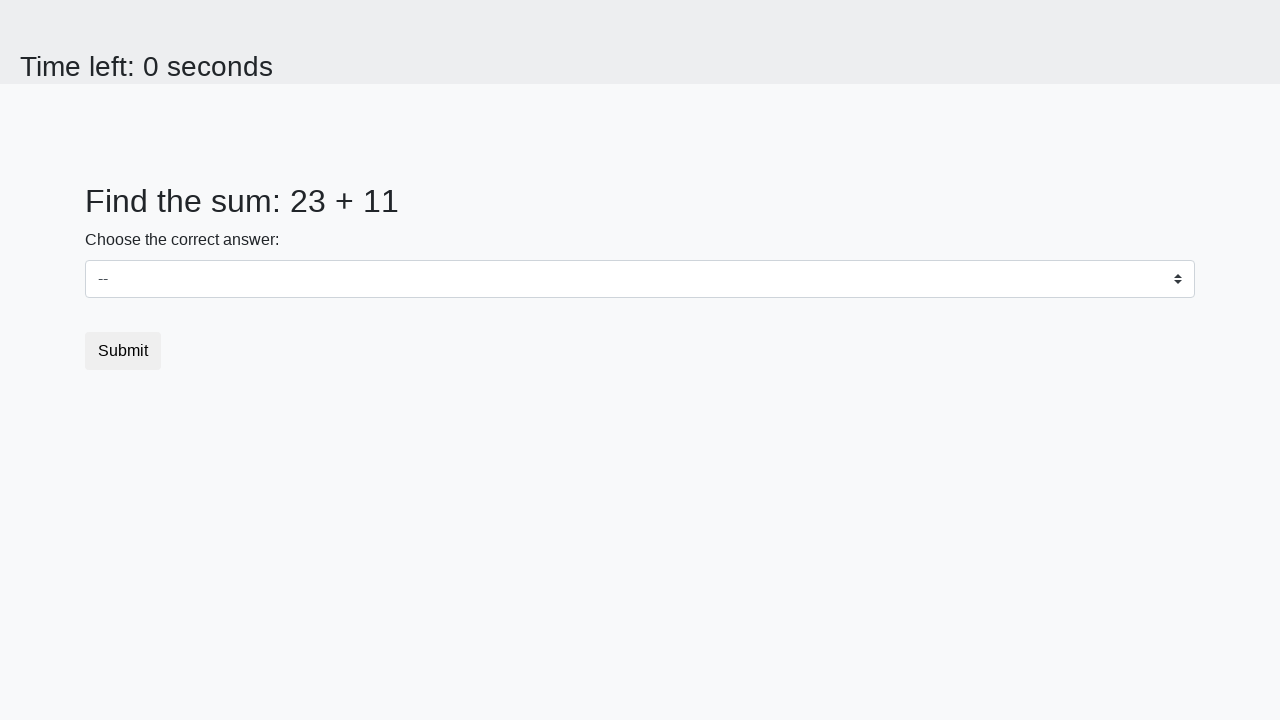

Selected 34 from dropdown on #dropdown
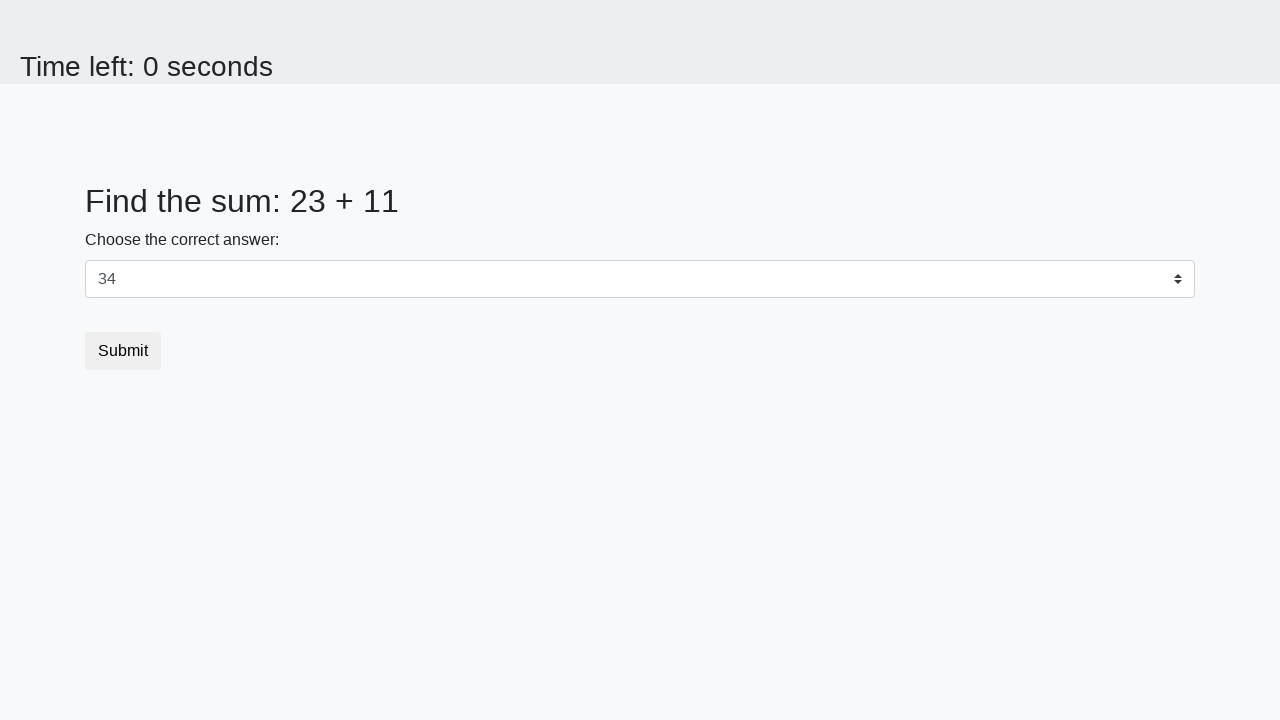

Clicked submit button to submit the form at (123, 351) on button
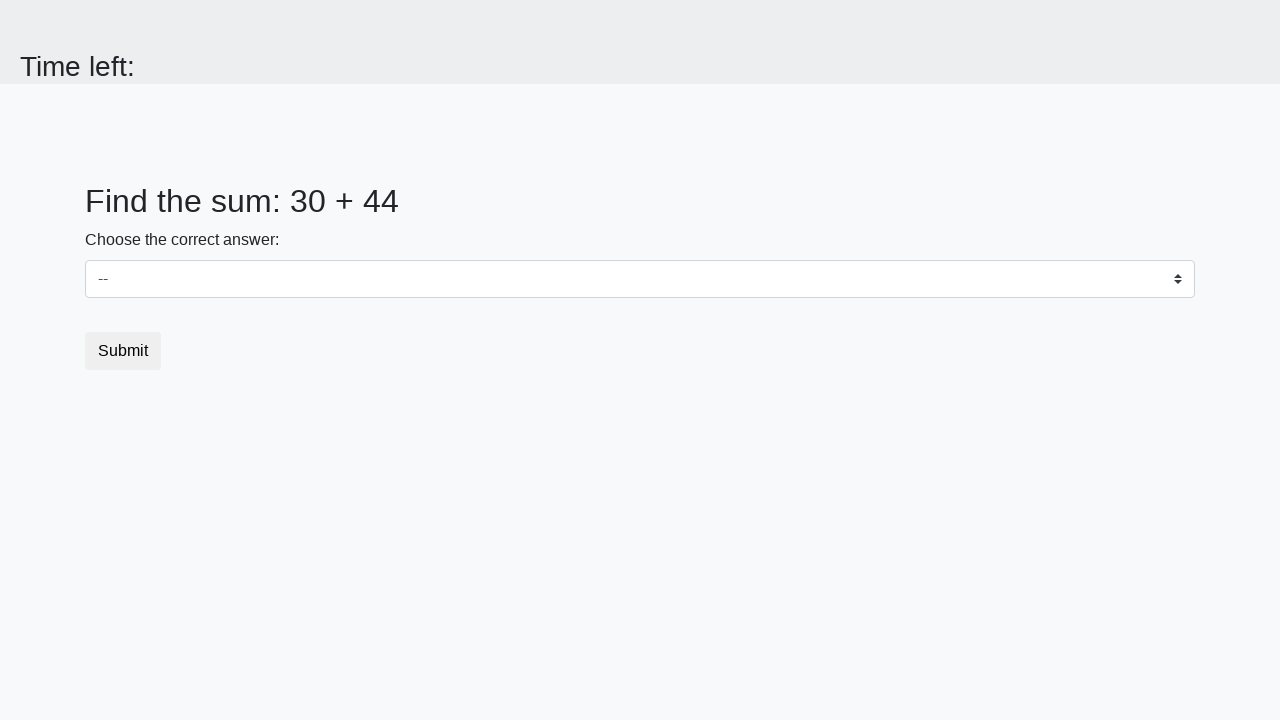

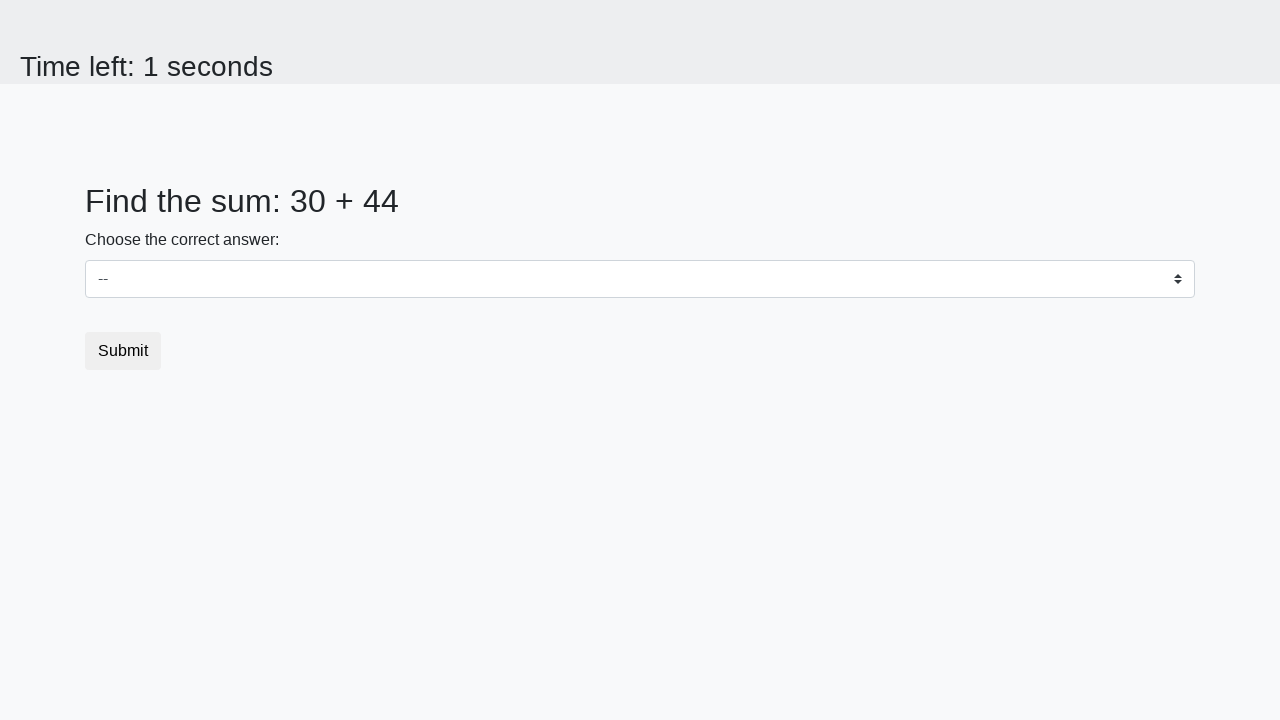